Tests a jQuery combo tree dropdown by clicking the input box and selecting multiple choices from the dropdown options

Starting URL: https://www.jqueryscript.net/demo/Drop-Down-Combo-Tree/

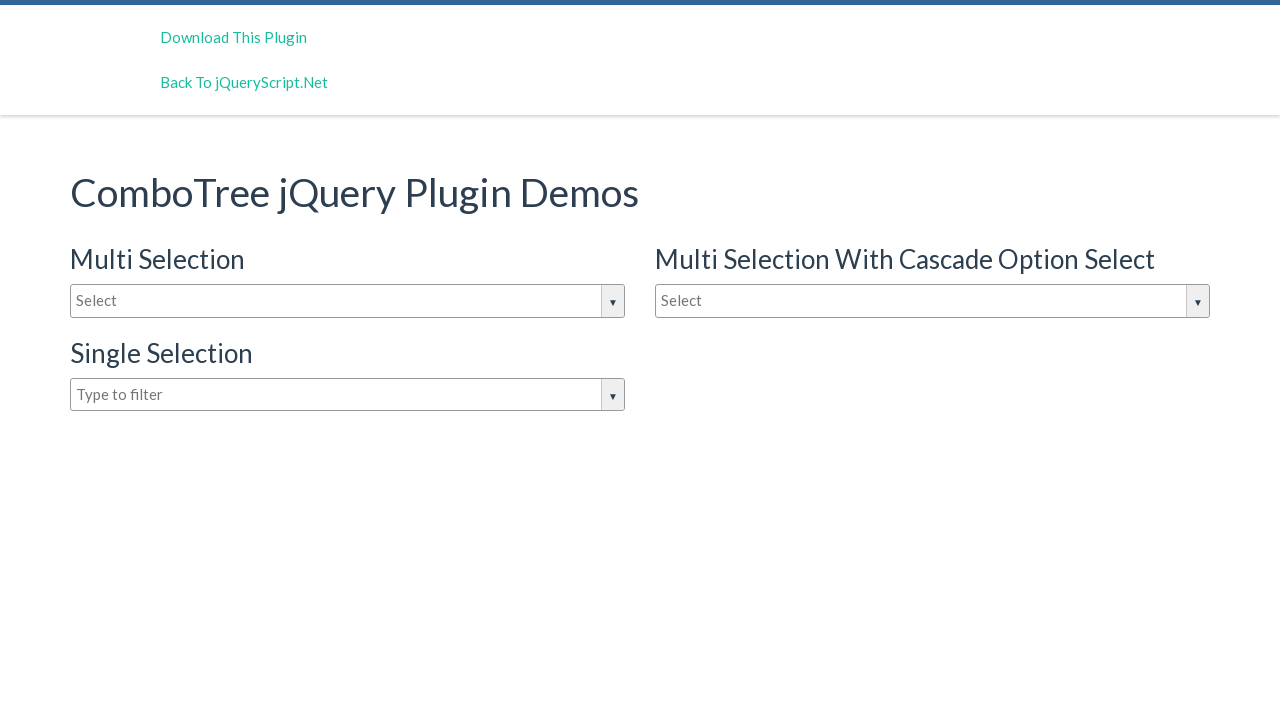

Clicked dropdown input box to open it at (348, 301) on #justAnInputBox
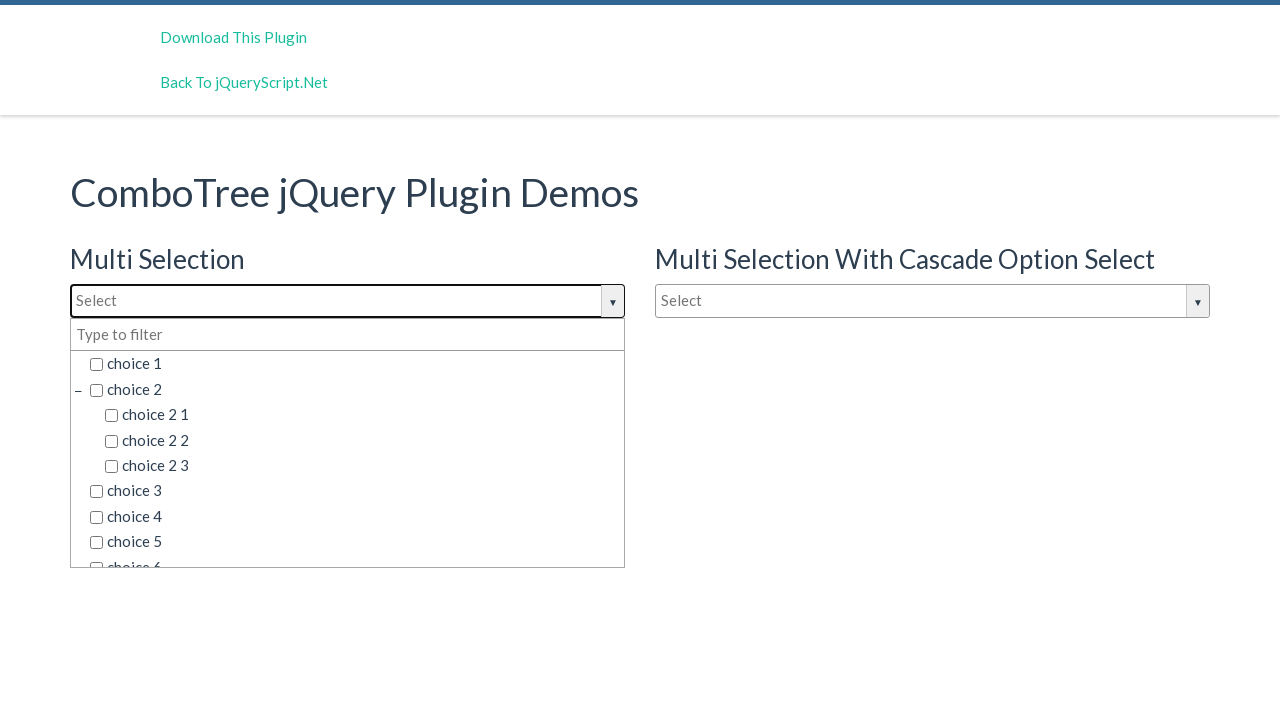

Dropdown options became visible
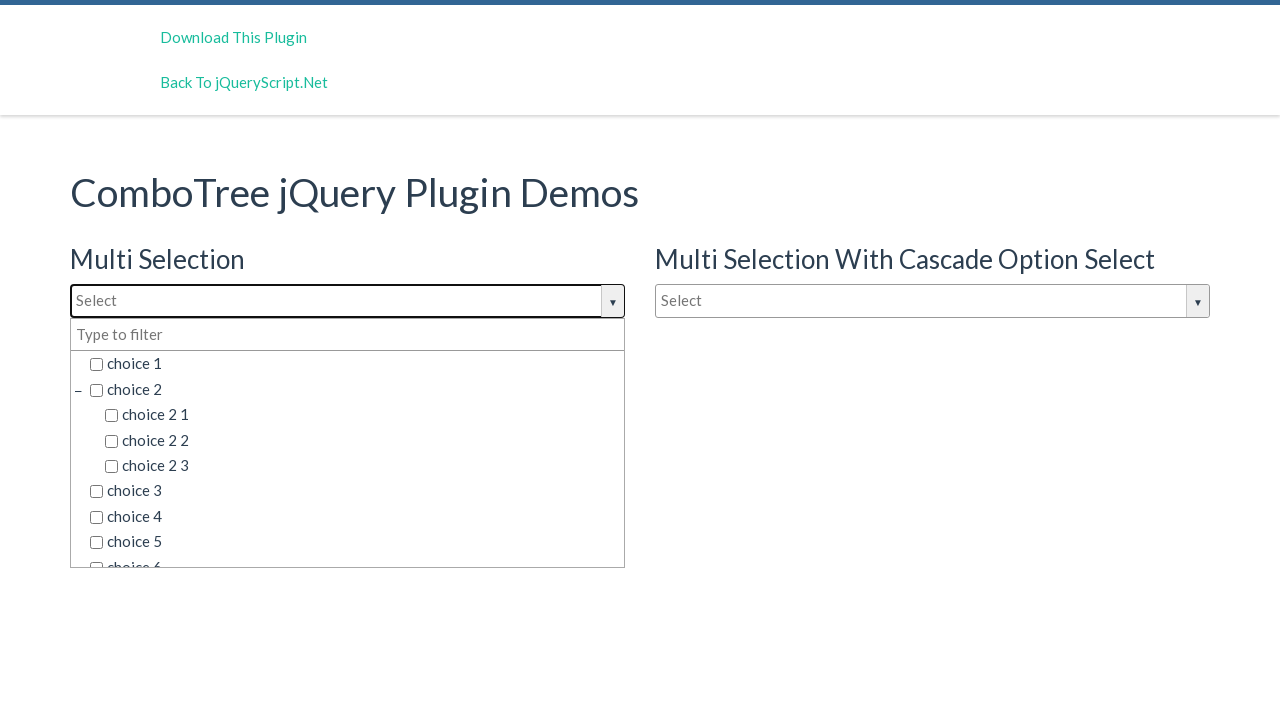

Selected dropdown choice: 'choice 2' at (355, 389) on //div[@class='comboTreeDropDownContainer']//ul//li/span[@class='comboTreeItemTit
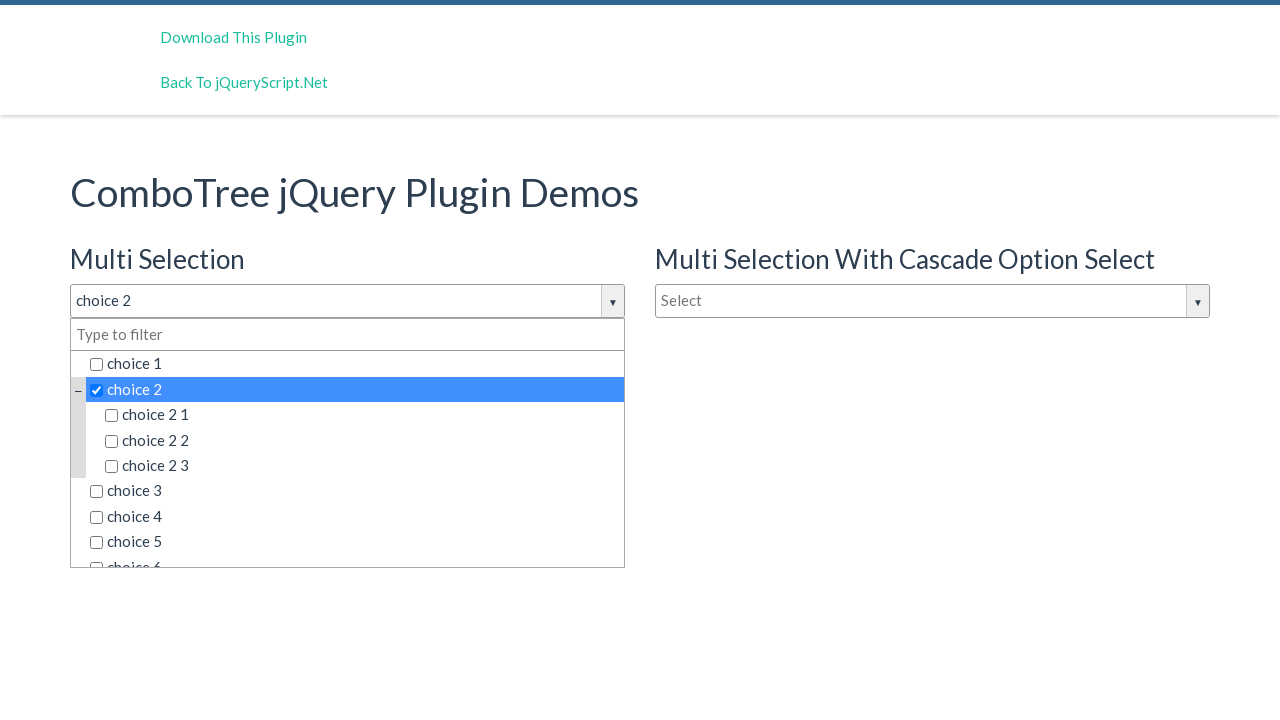

Selected dropdown choice: 'choice 2 3' at (362, 466) on //div[@class='comboTreeDropDownContainer']//ul//li/span[@class='comboTreeItemTit
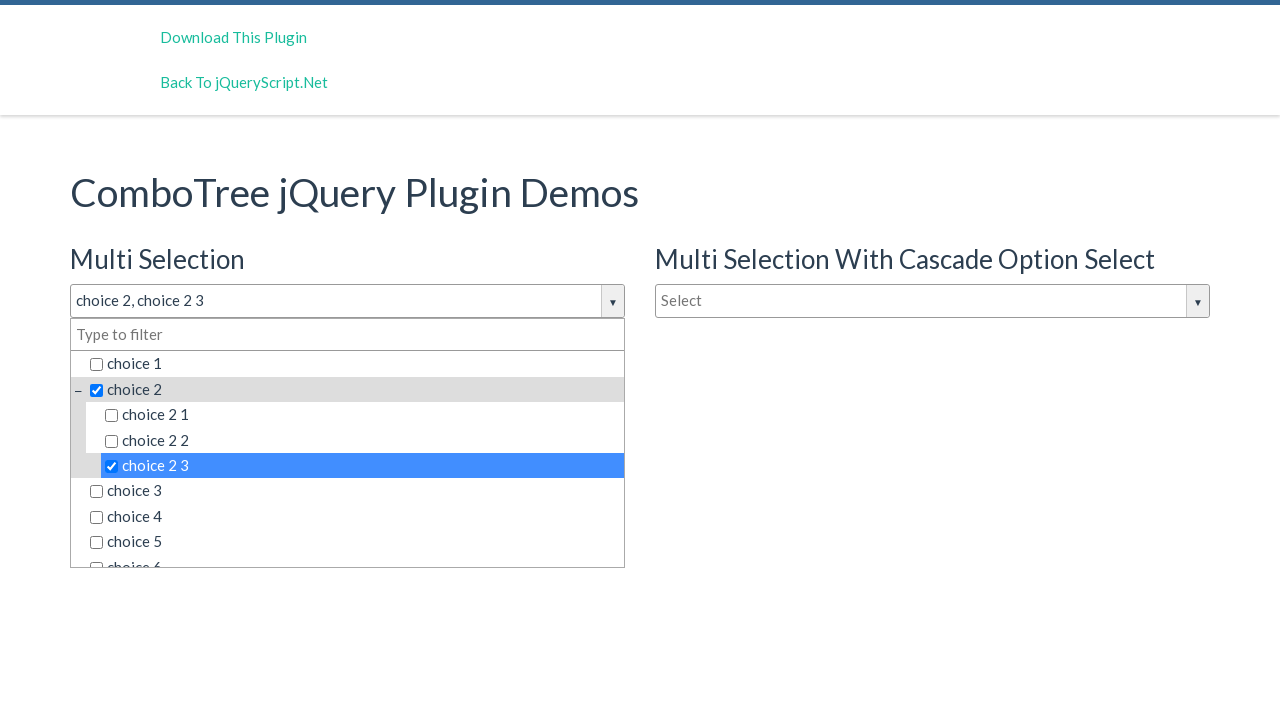

Selected dropdown choice: 'choice 6 2 3' at (370, 529) on //div[@class='comboTreeDropDownContainer']//ul//li/span[@class='comboTreeItemTit
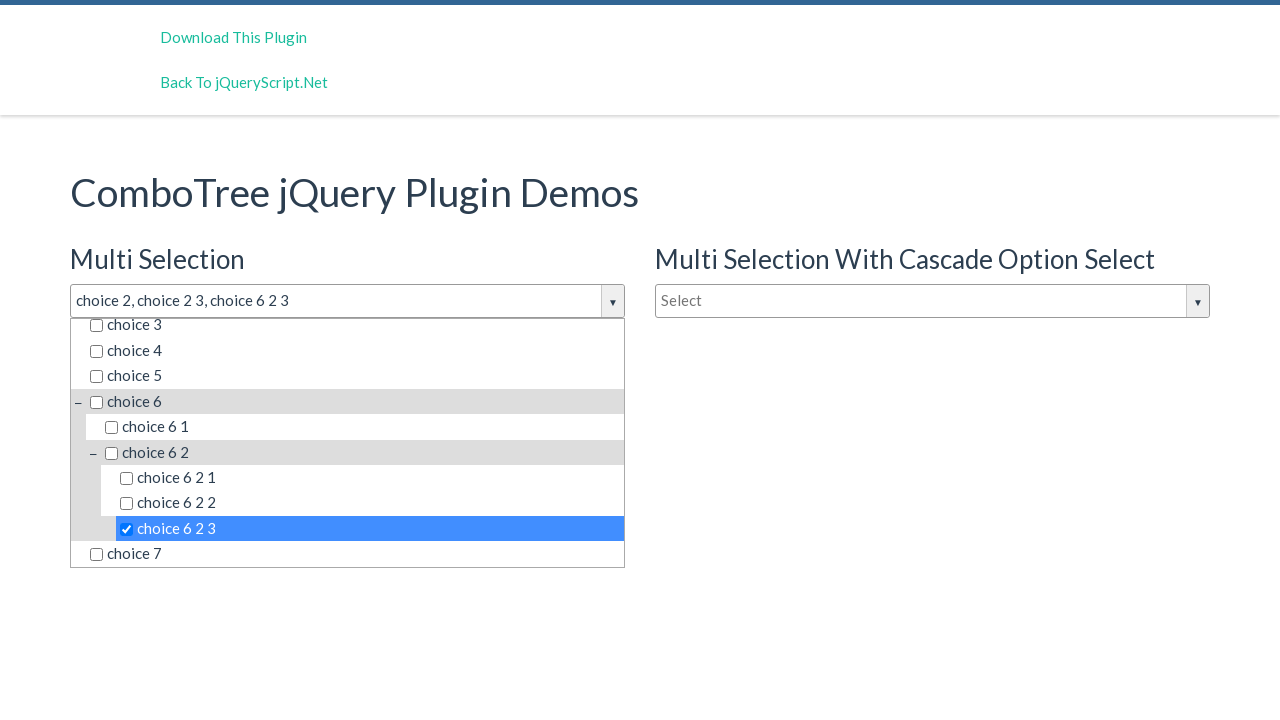

Clicked dropdown input box to reopen it at (348, 301) on #justAnInputBox
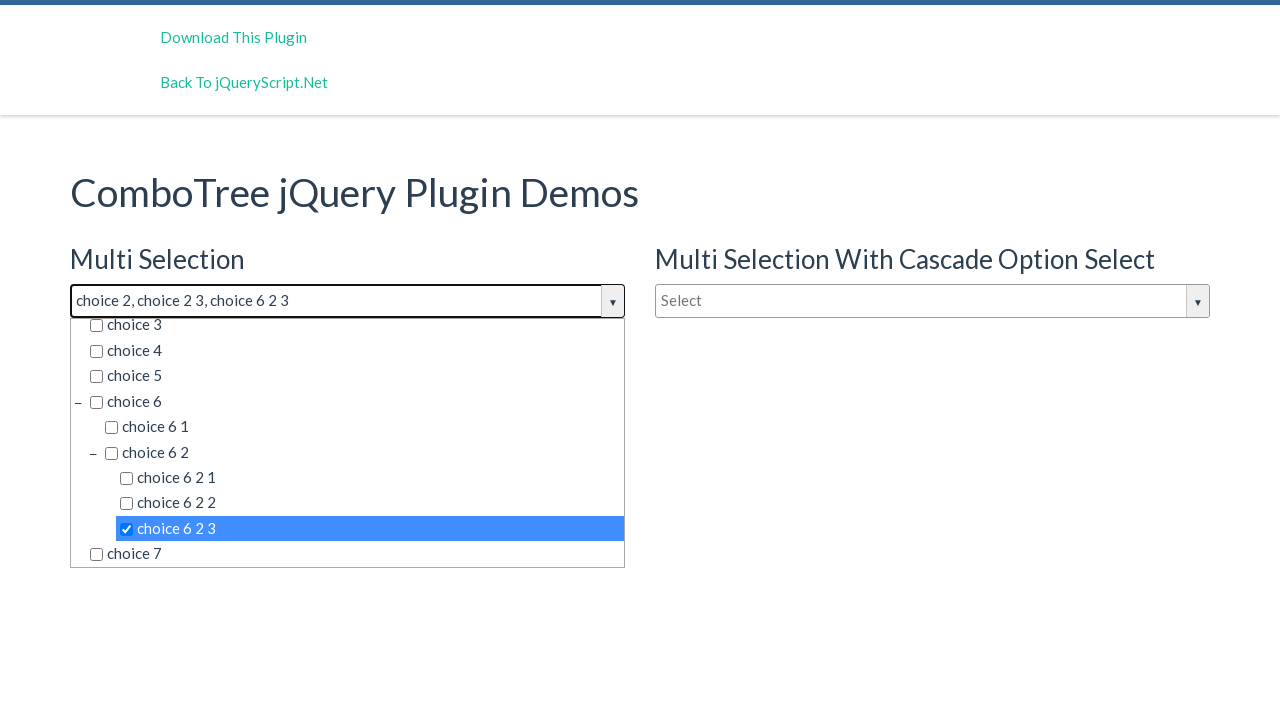

Selected dropdown choice: 'choice 7' at (355, 554) on xpath=//div[@class='comboTreeDropDownContainer']//ul//li/span[@class='comboTreeI
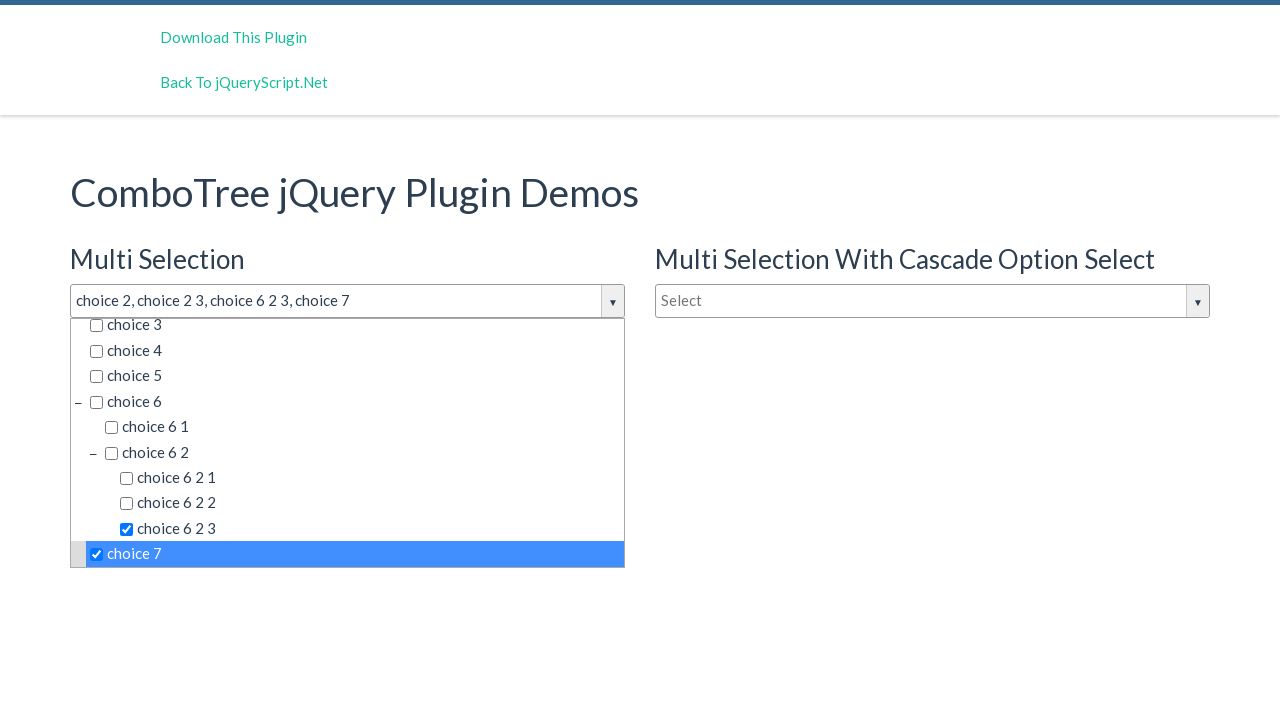

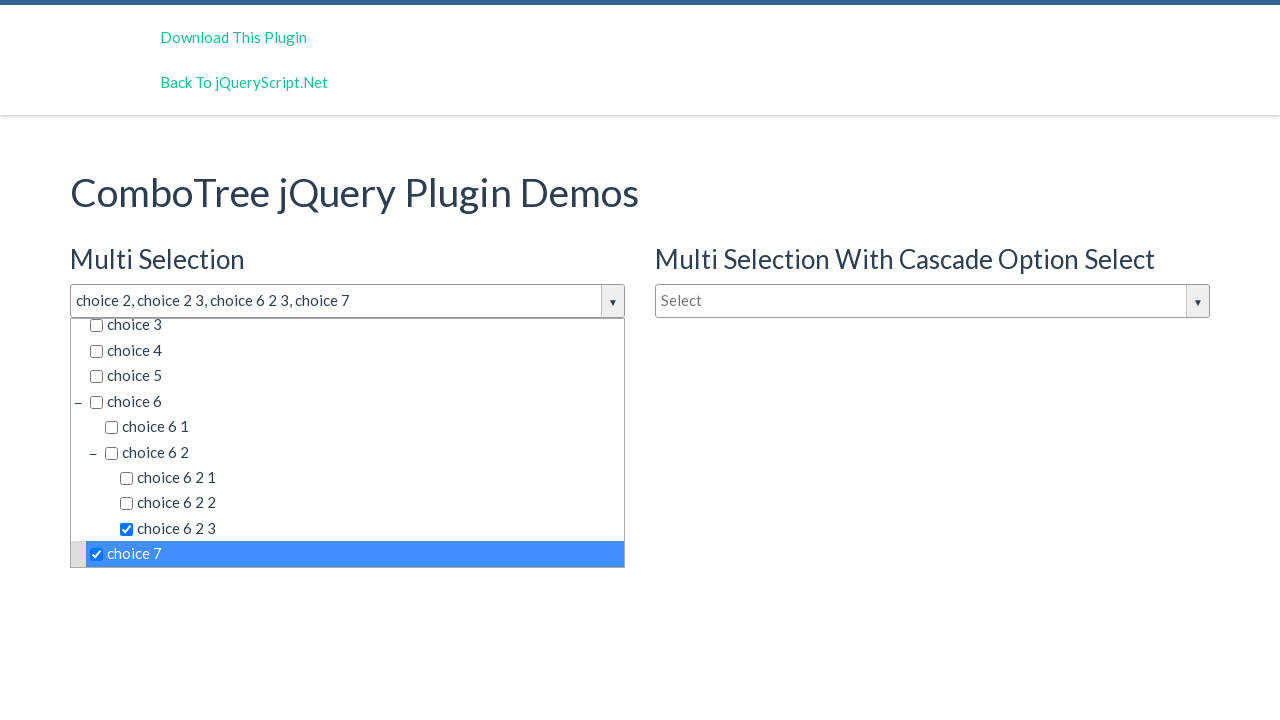